Tests the website speed test tool with invalid URLs to verify proper error notification messages are displayed

Starting URL: https://www.debugbear.com/test/website-speed

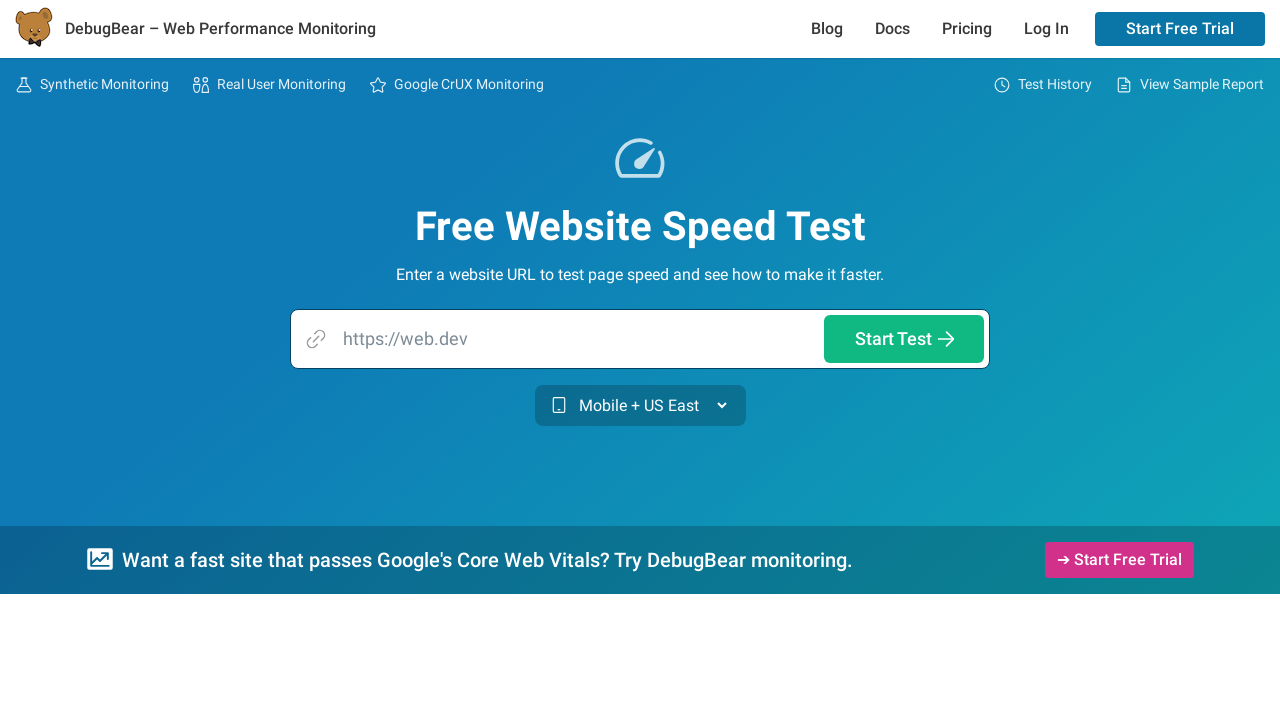

Filled URL input field with invalid URL 'esidovenai' (missing dot) on input[type='text'], input[type='url'], input[name='url'], input[placeholder*='UR
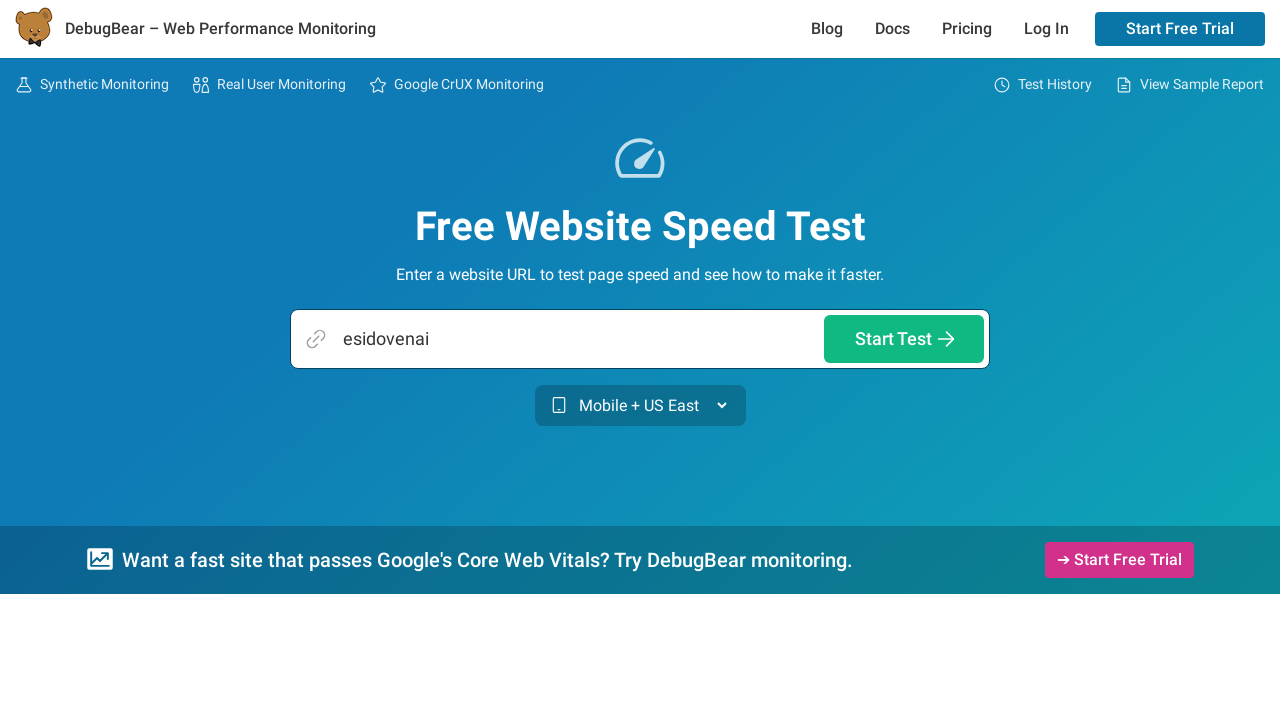

Clicked the start/test button to initiate speed test at (904, 339) on button:has-text('Start'), button:has-text('Test'), button[type='submit']
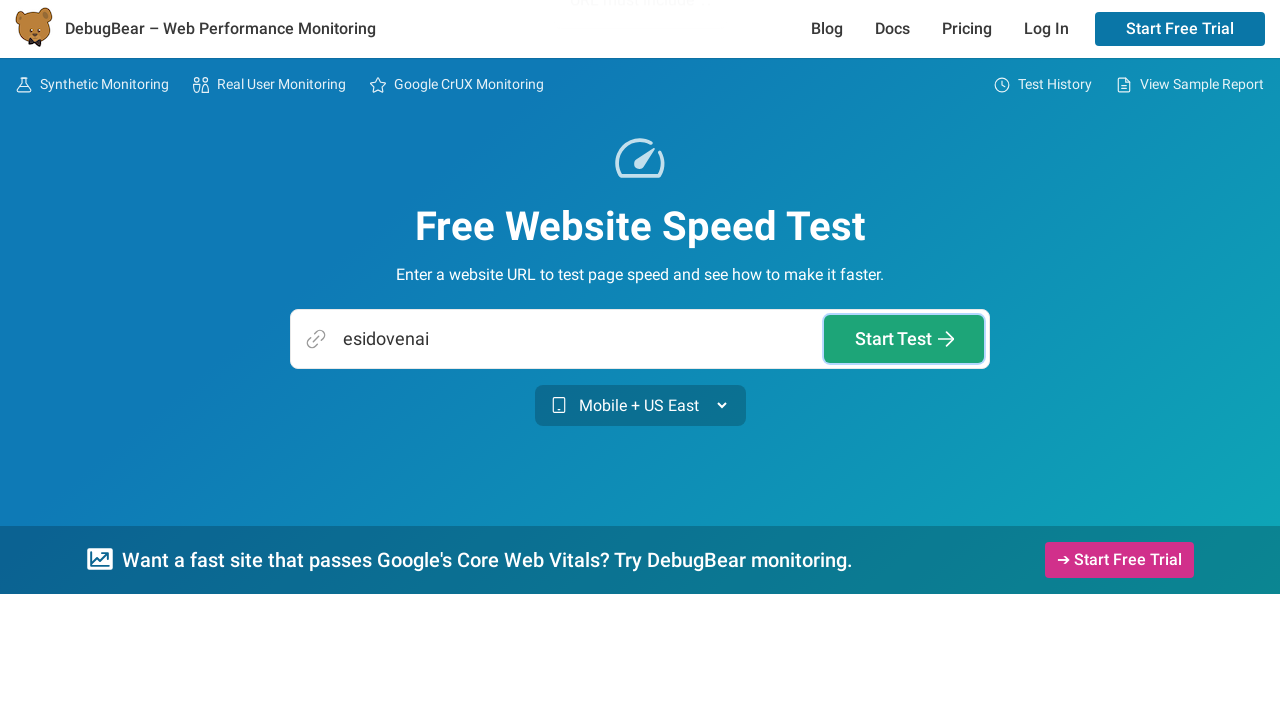

Error notification appeared after invalid URL submission
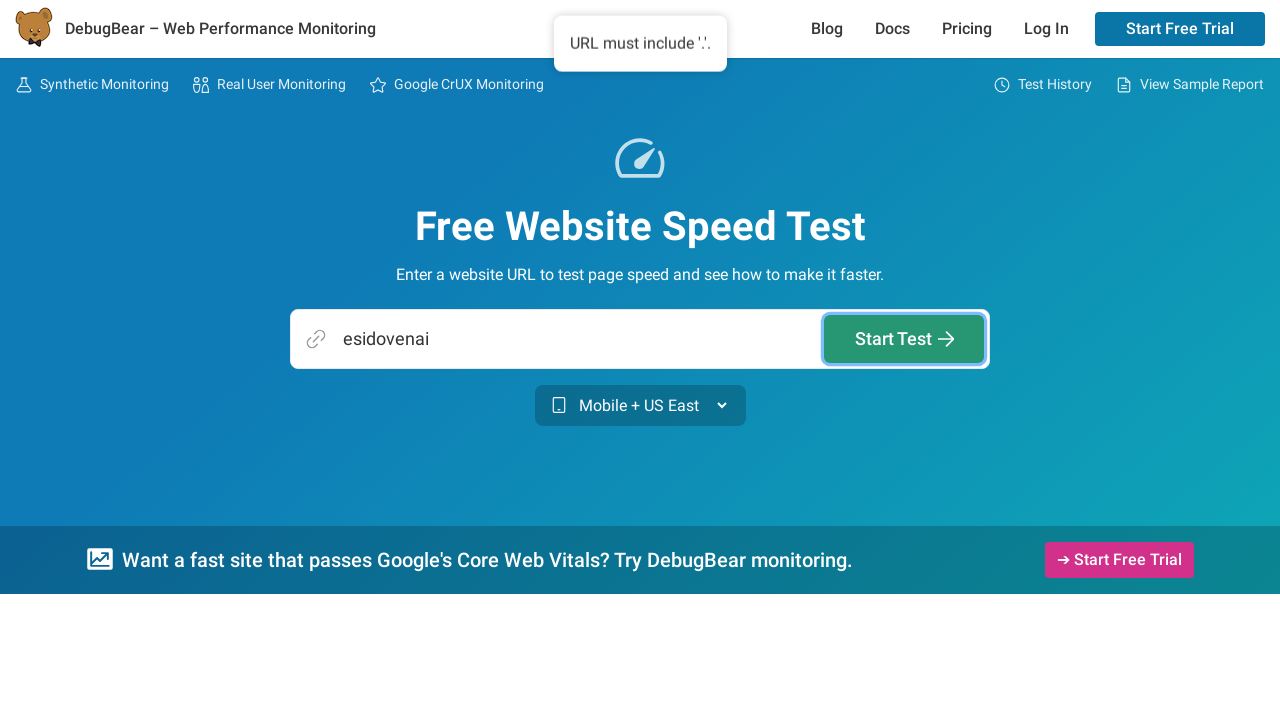

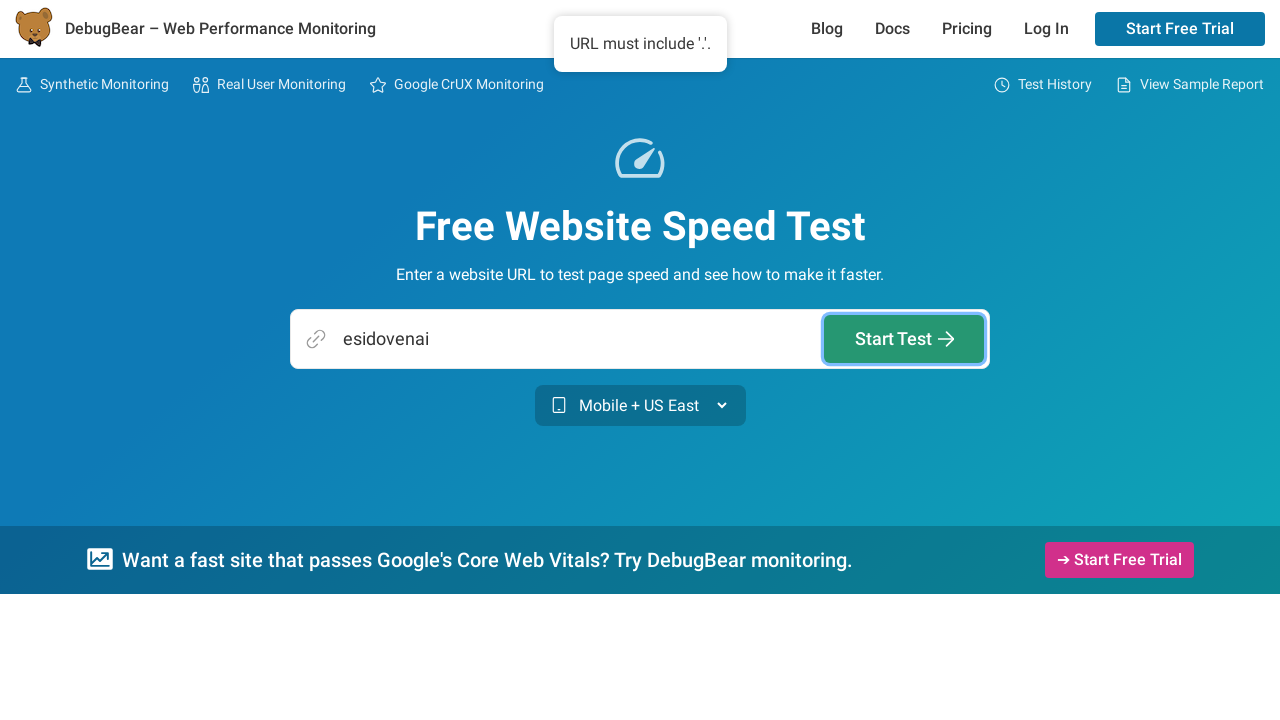